Tests hover functionality on the registration link located on the login page. The test verifies that the cursor can hover over the registration link element.

Starting URL: https://nikita-filonov.github.io/qa-automation-engineer-ui-course/#/auth/login

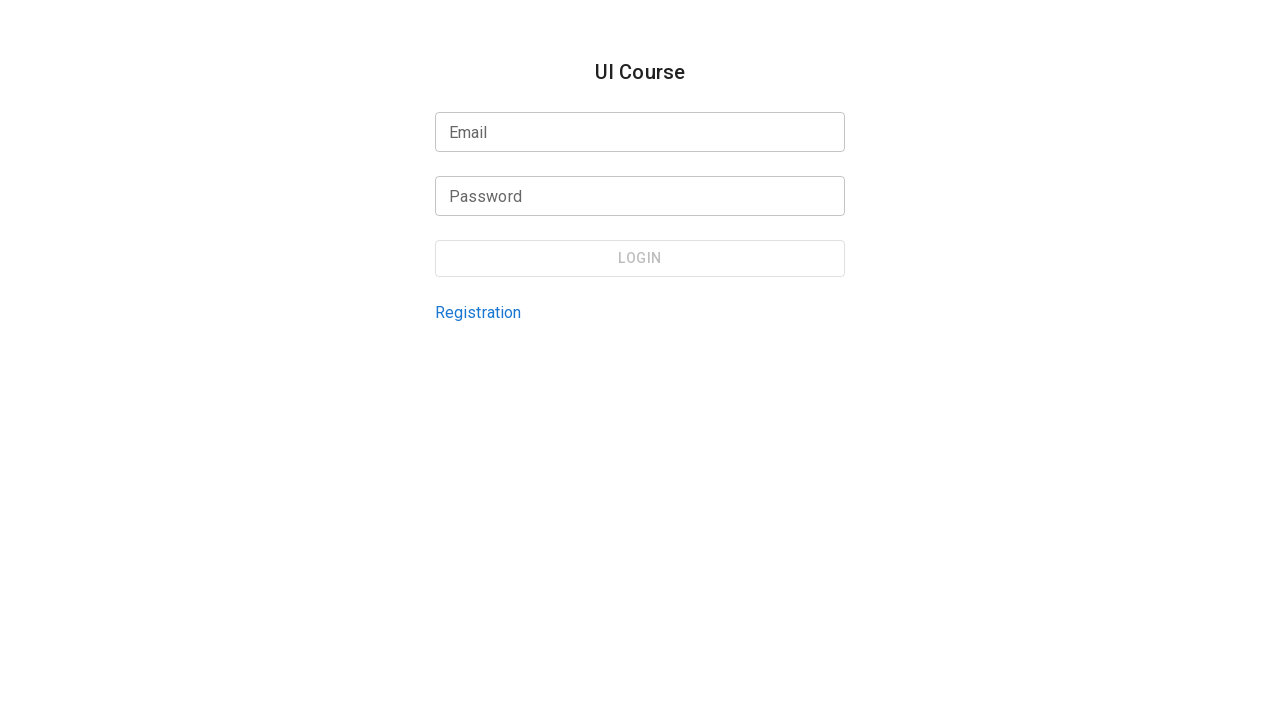

Located registration link element on login page
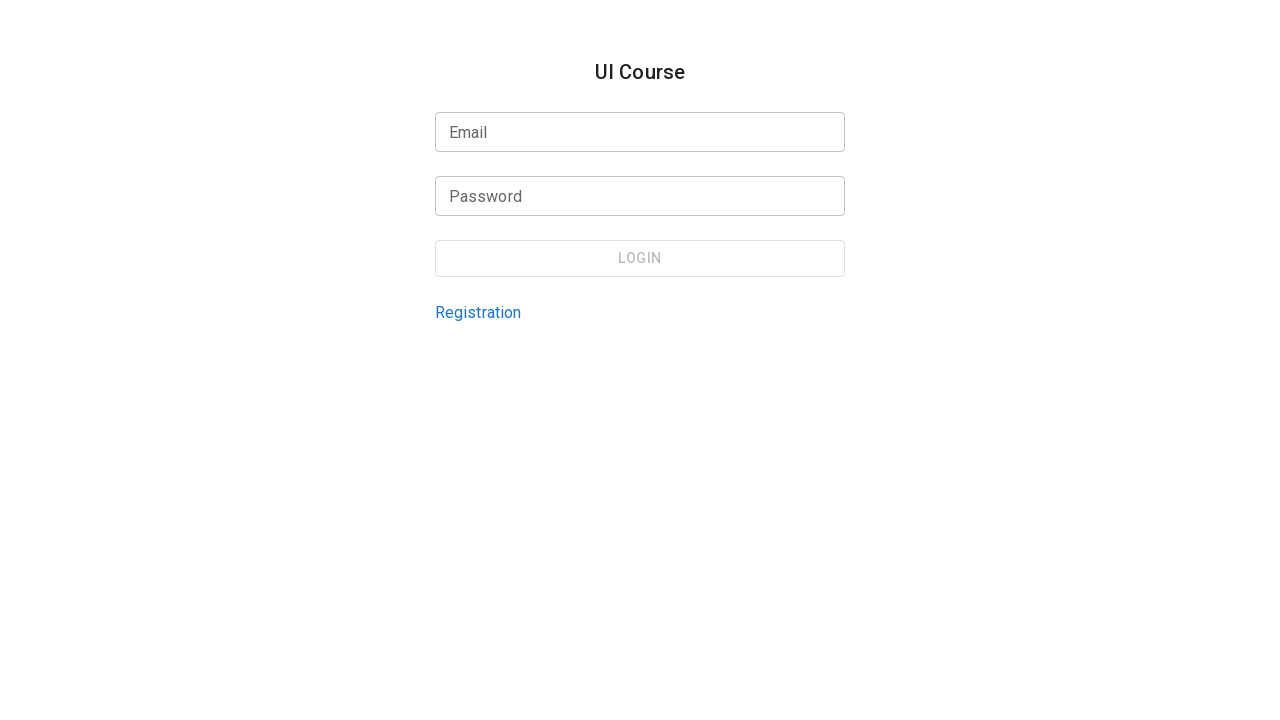

Hovered over registration link at (478, 312) on internal:testid=[data-testid="login-page-registration-link"s]
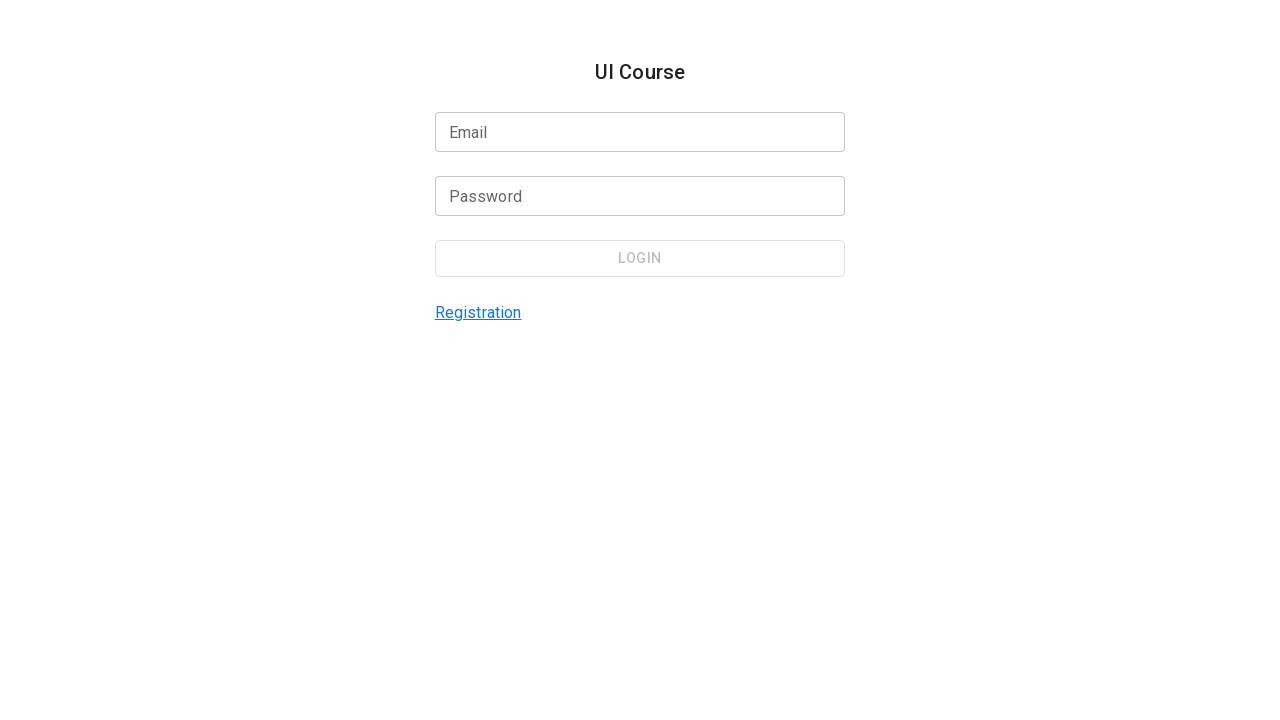

Waited 1 second for hover effect to be visible
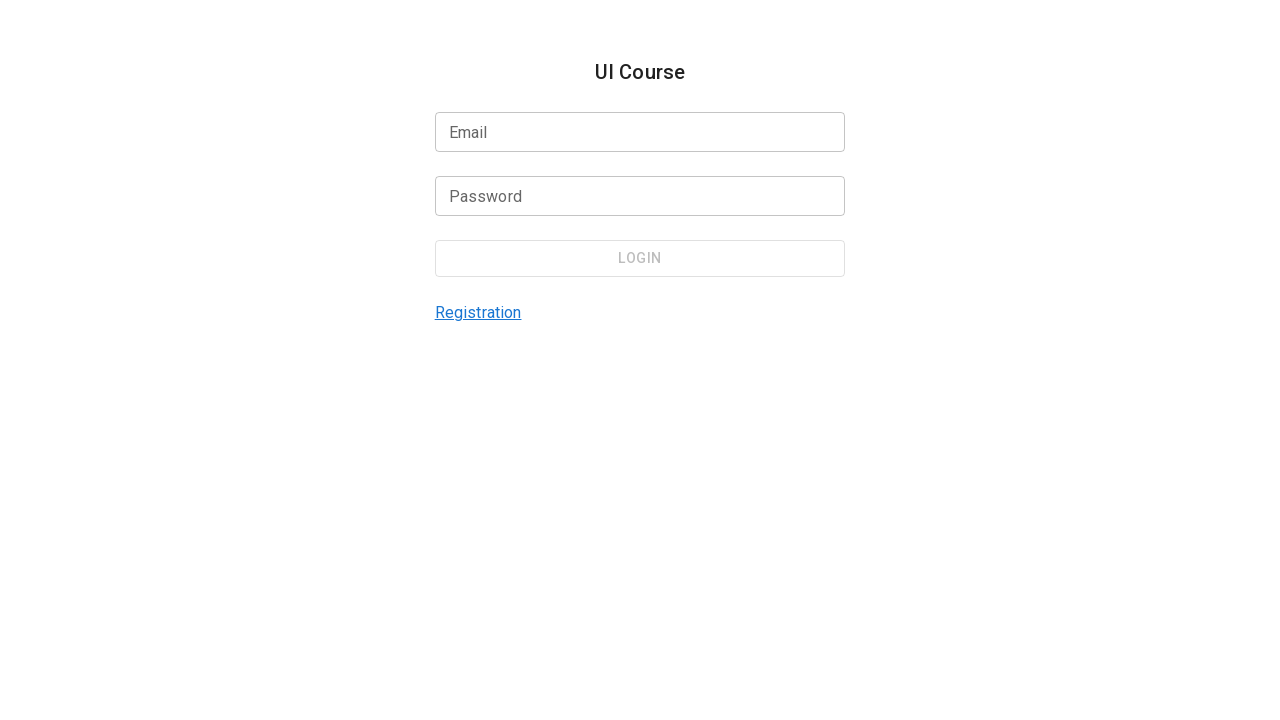

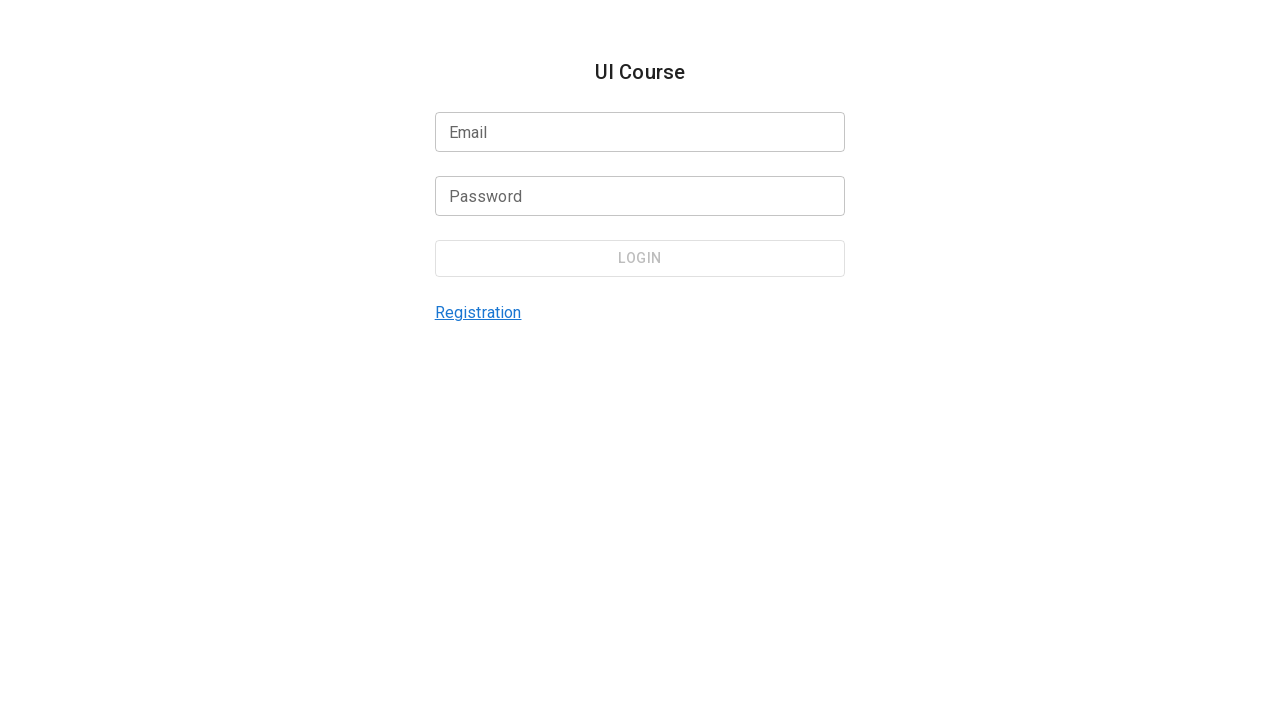